Tests browser back button navigation between filter views

Starting URL: https://demo.playwright.dev/todomvc

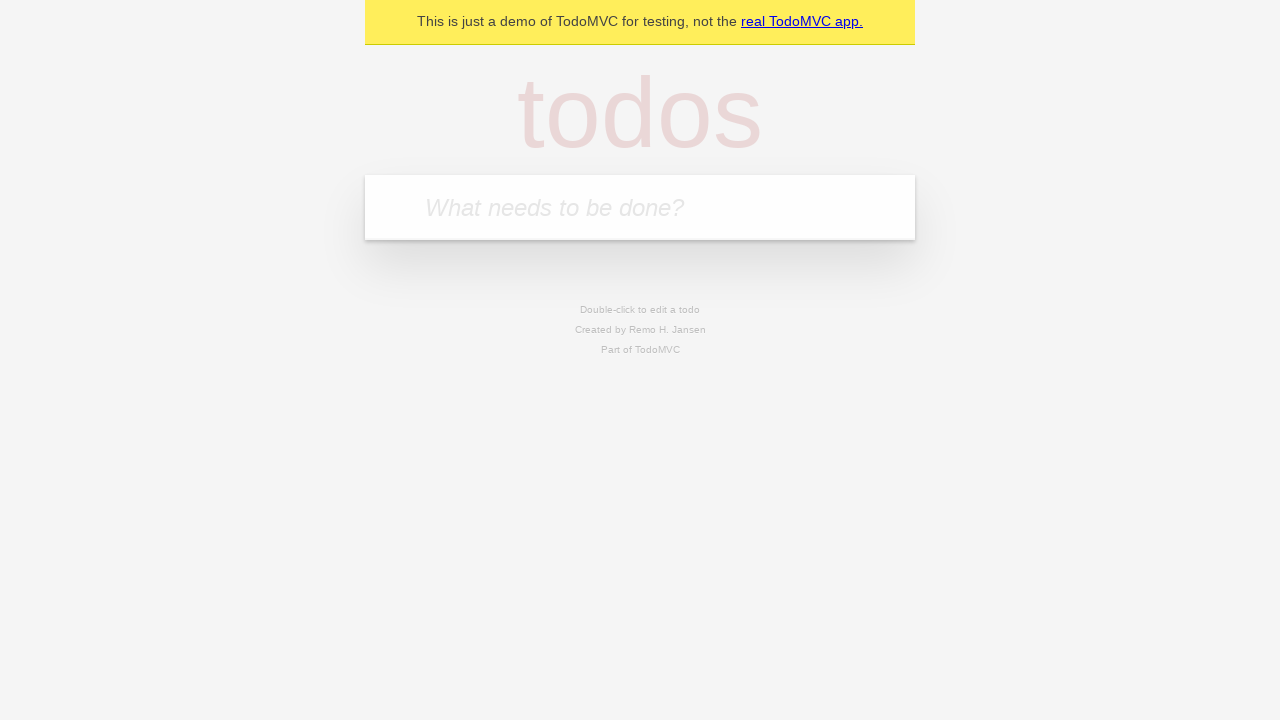

Filled input field with 'buy some cheese' on internal:attr=[placeholder="What needs to be done?"i]
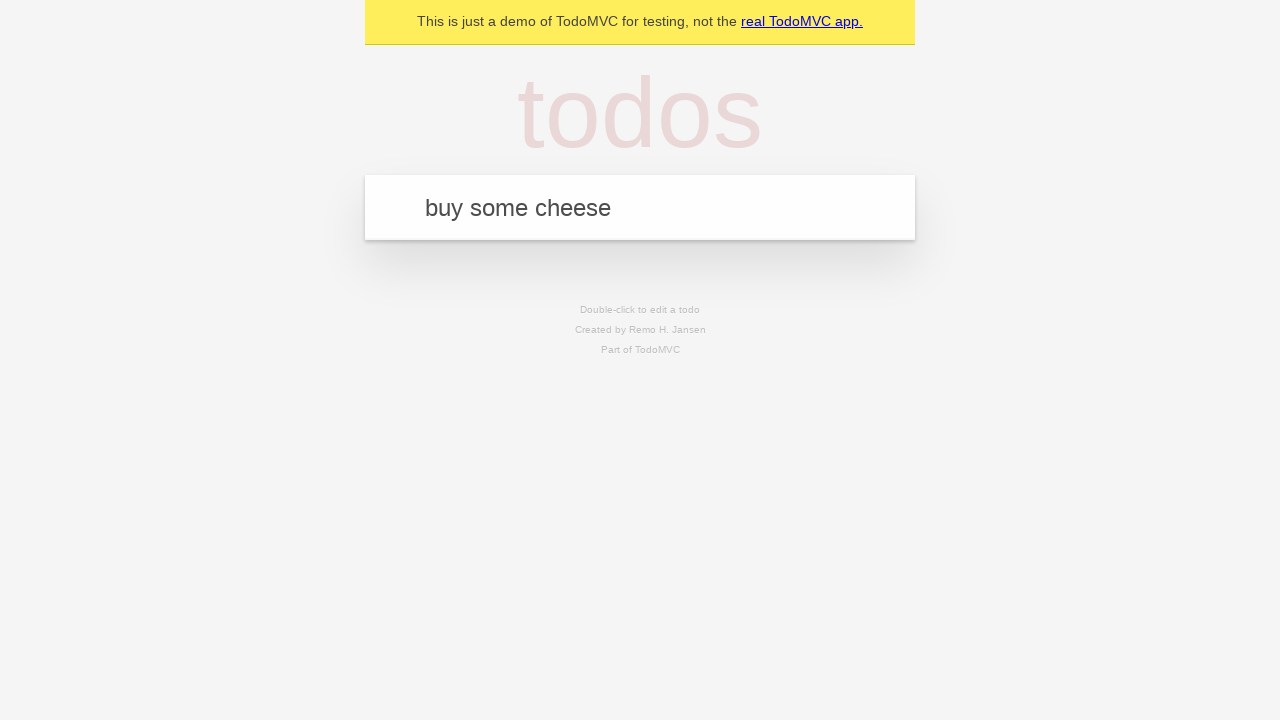

Pressed Enter to add first todo on internal:attr=[placeholder="What needs to be done?"i]
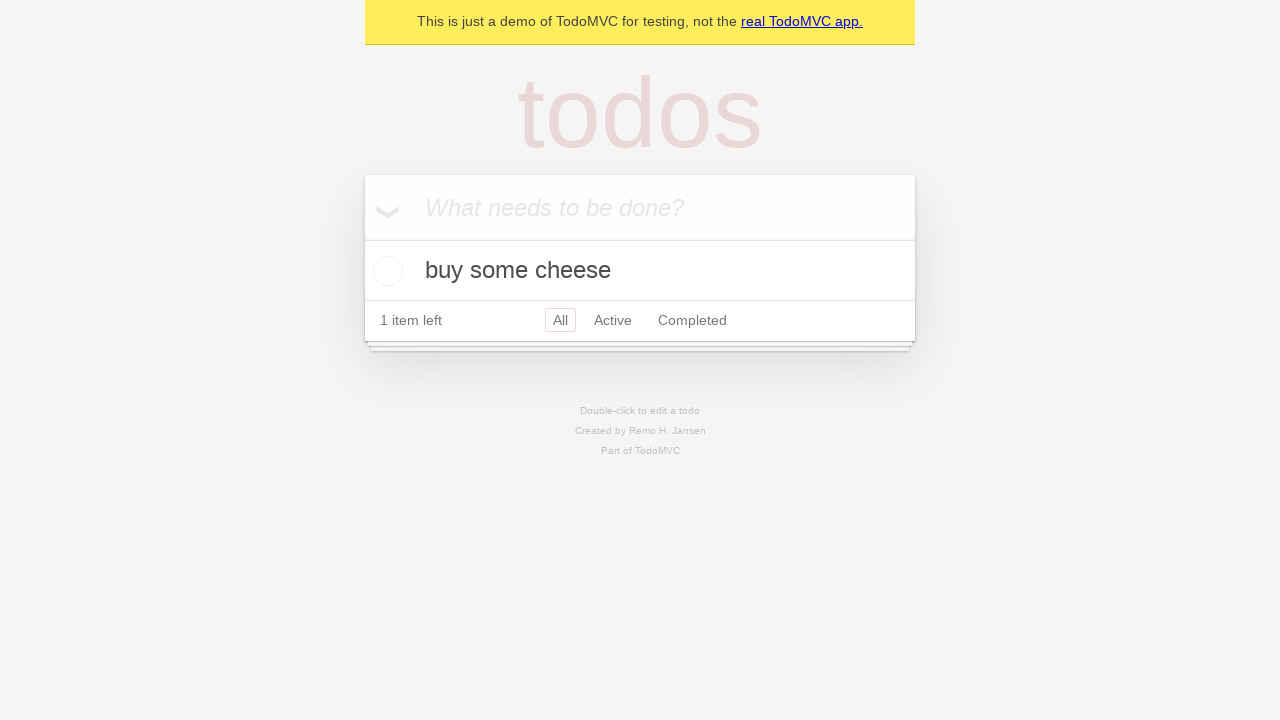

Filled input field with 'feed the cat' on internal:attr=[placeholder="What needs to be done?"i]
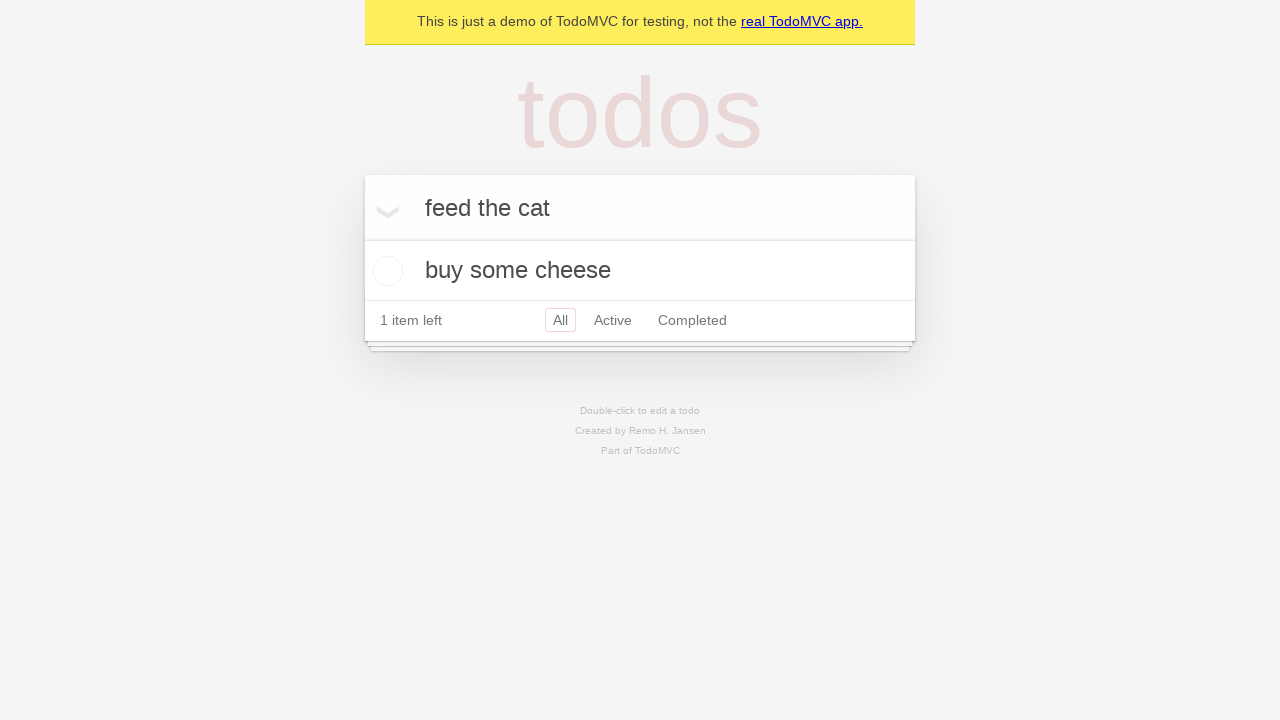

Pressed Enter to add second todo on internal:attr=[placeholder="What needs to be done?"i]
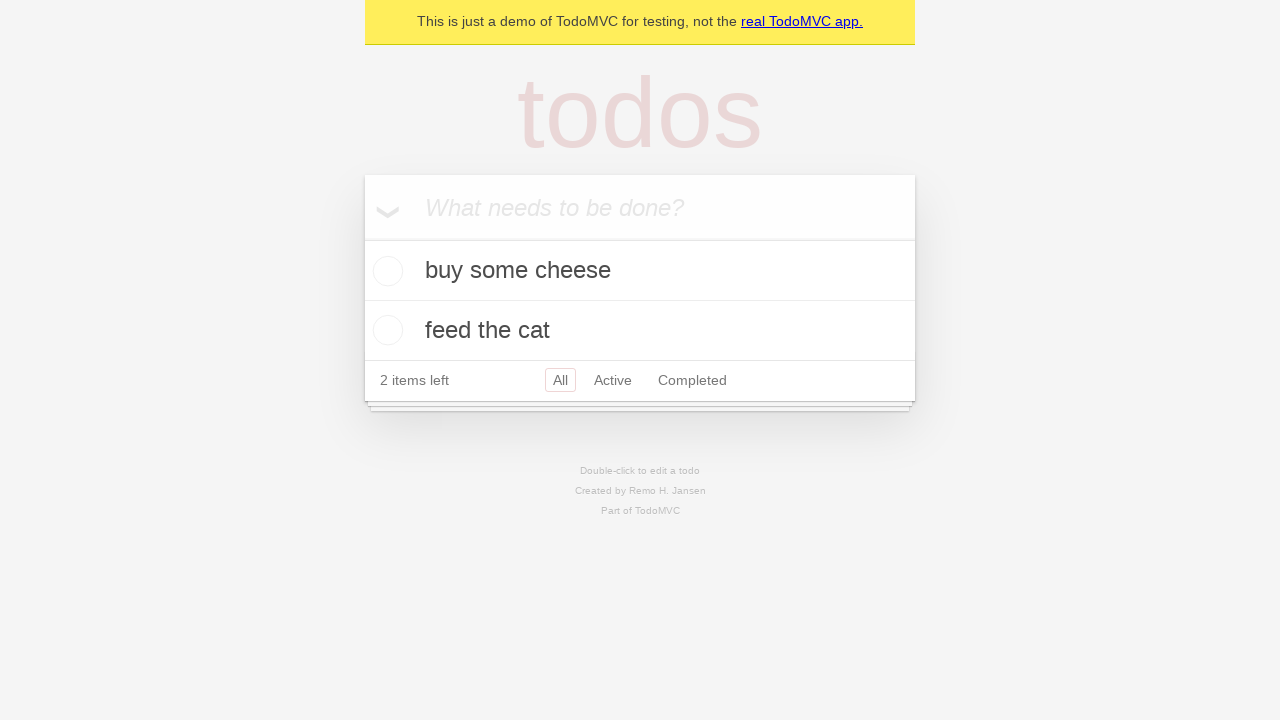

Filled input field with 'book a doctors appointment' on internal:attr=[placeholder="What needs to be done?"i]
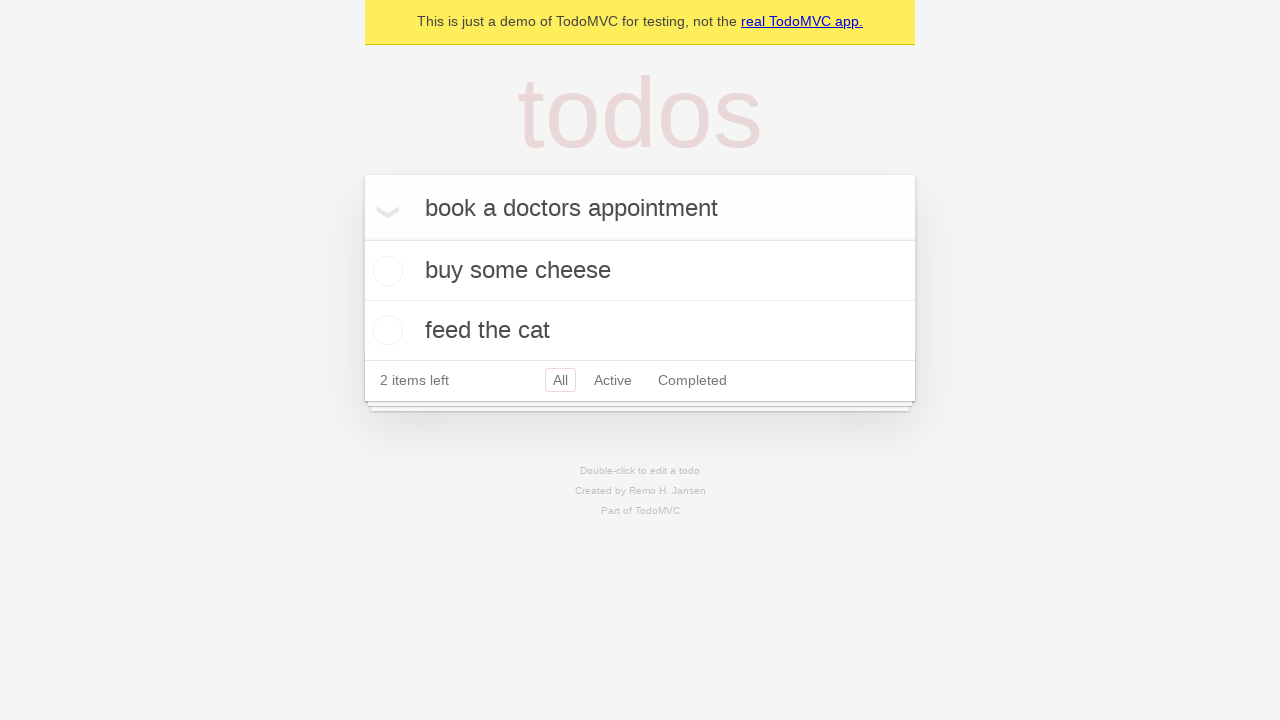

Pressed Enter to add third todo on internal:attr=[placeholder="What needs to be done?"i]
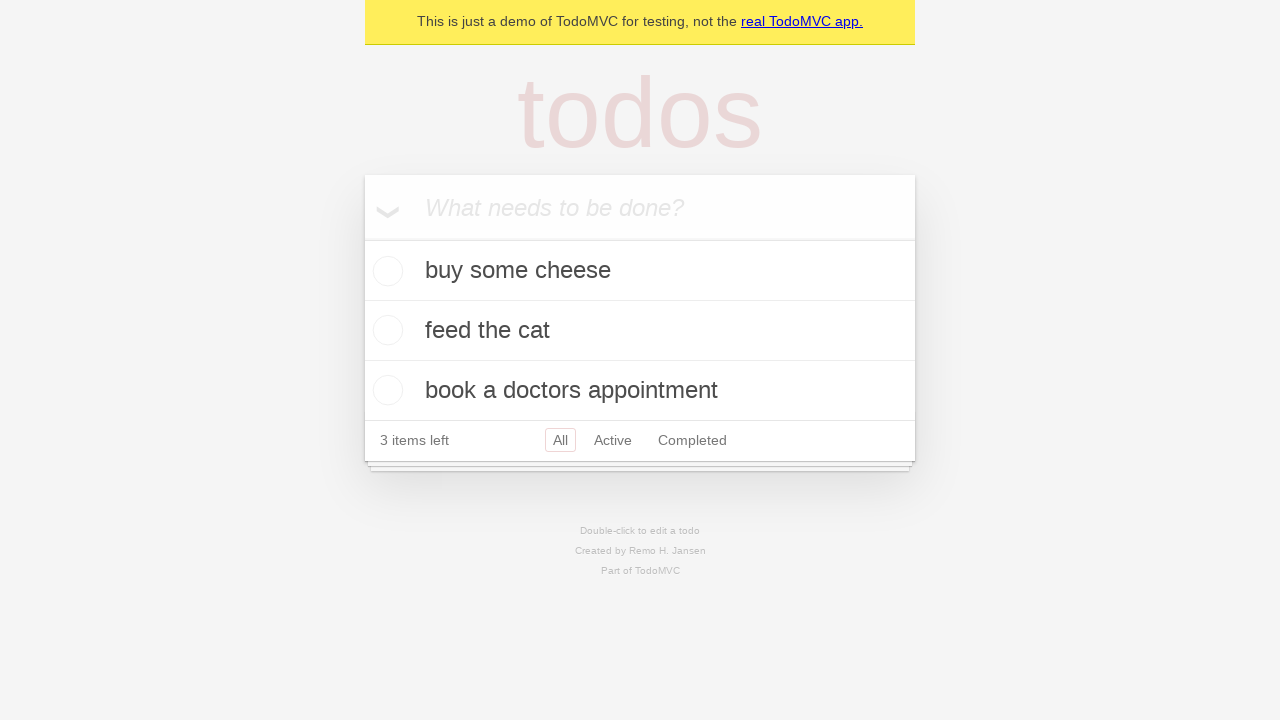

Checked the second todo item at (385, 330) on internal:testid=[data-testid="todo-item"s] >> nth=1 >> internal:role=checkbox
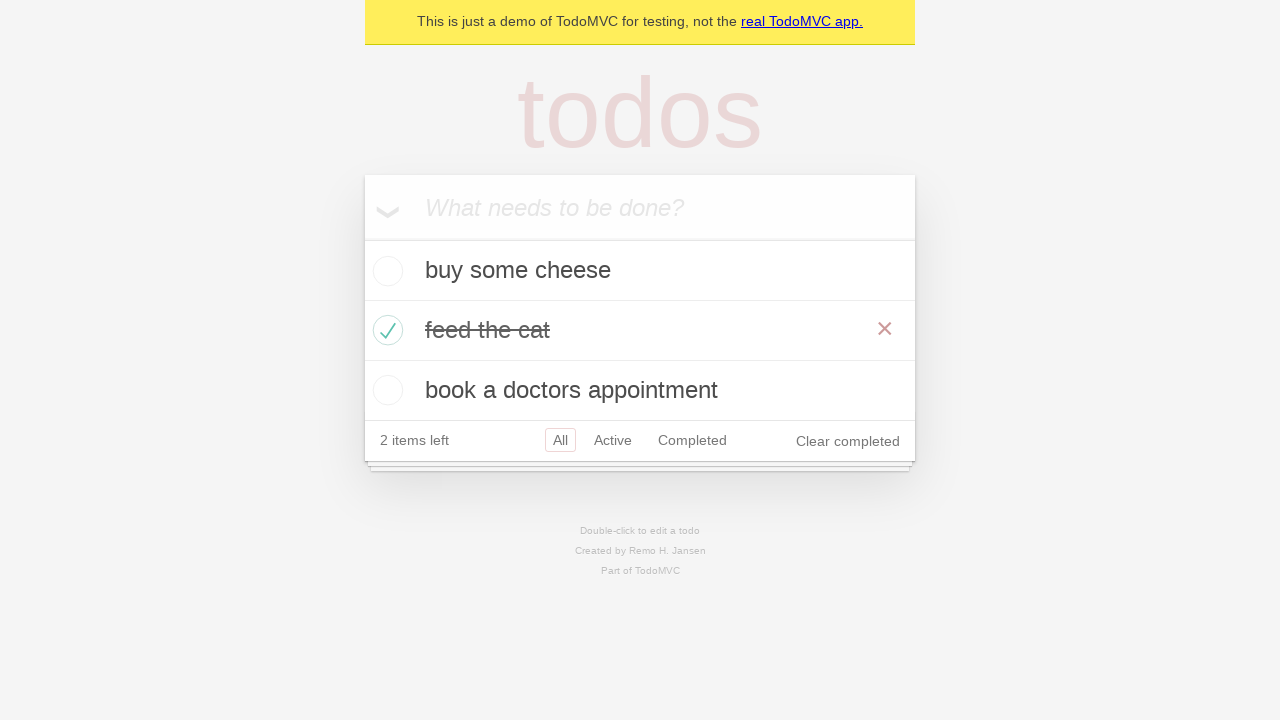

Clicked 'All' filter link at (560, 440) on internal:role=link[name="All"i]
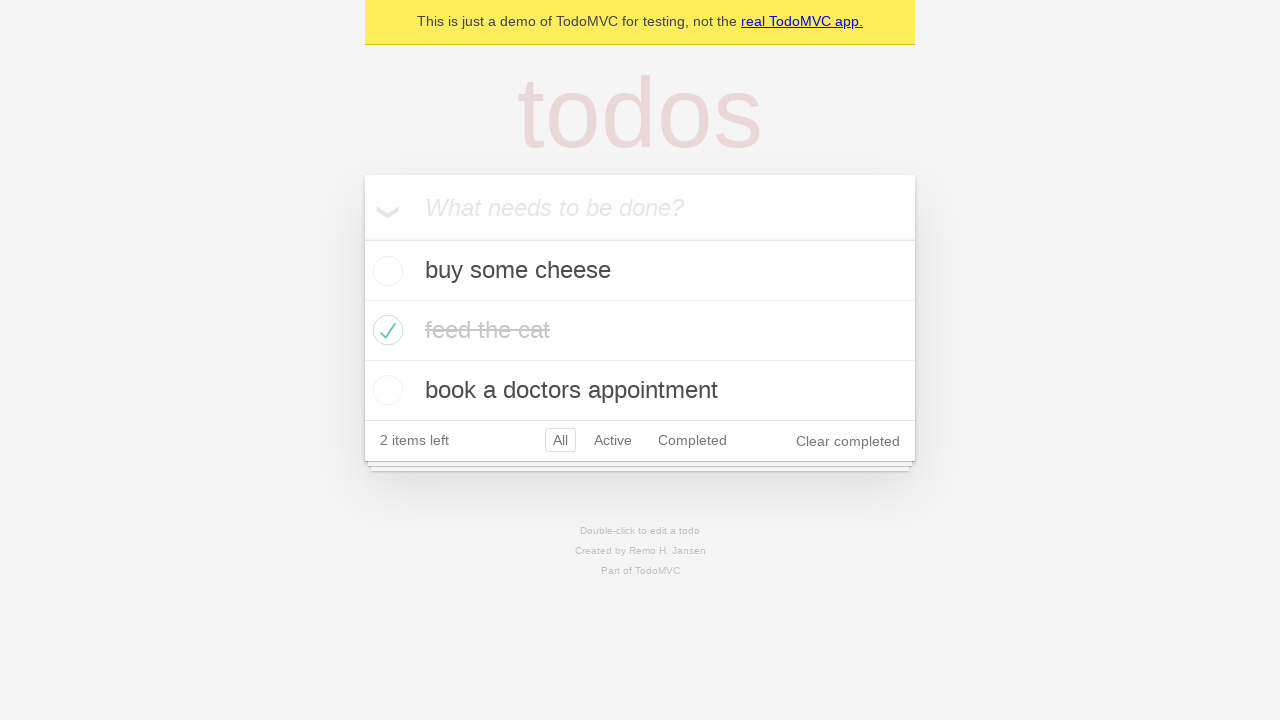

Clicked 'Active' filter link at (613, 440) on internal:role=link[name="Active"i]
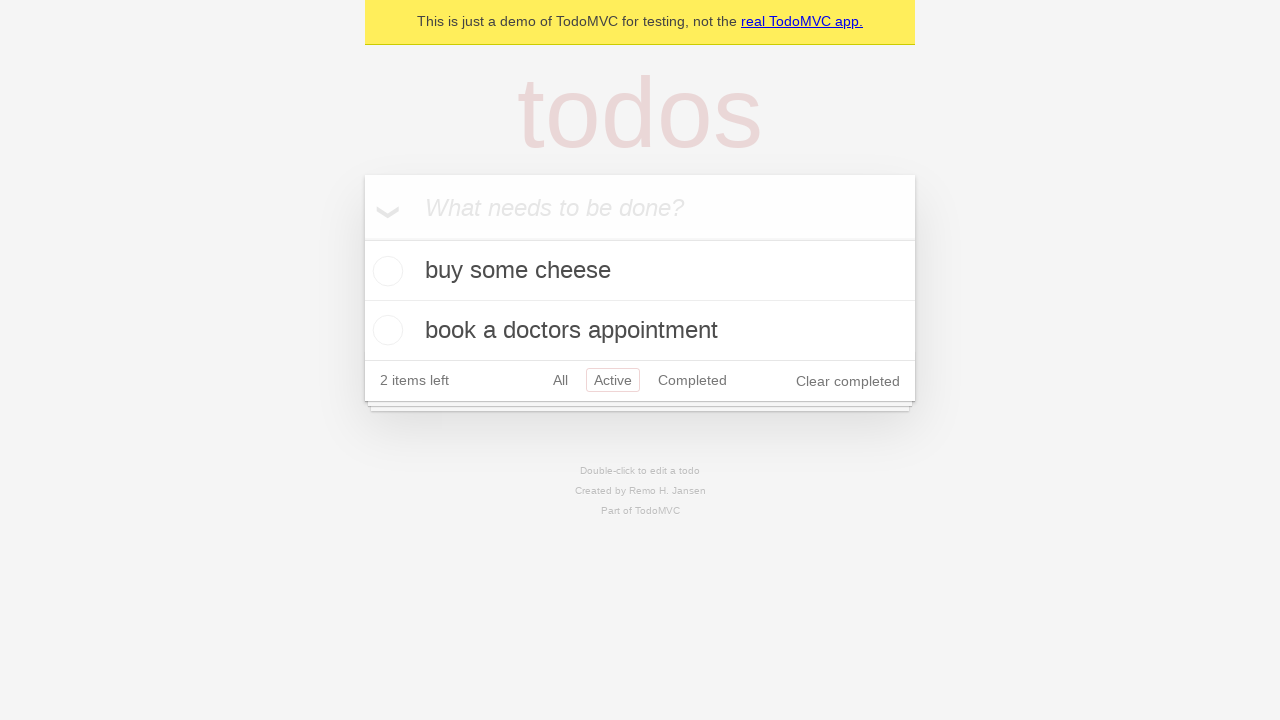

Clicked 'Completed' filter link at (692, 380) on internal:role=link[name="Completed"i]
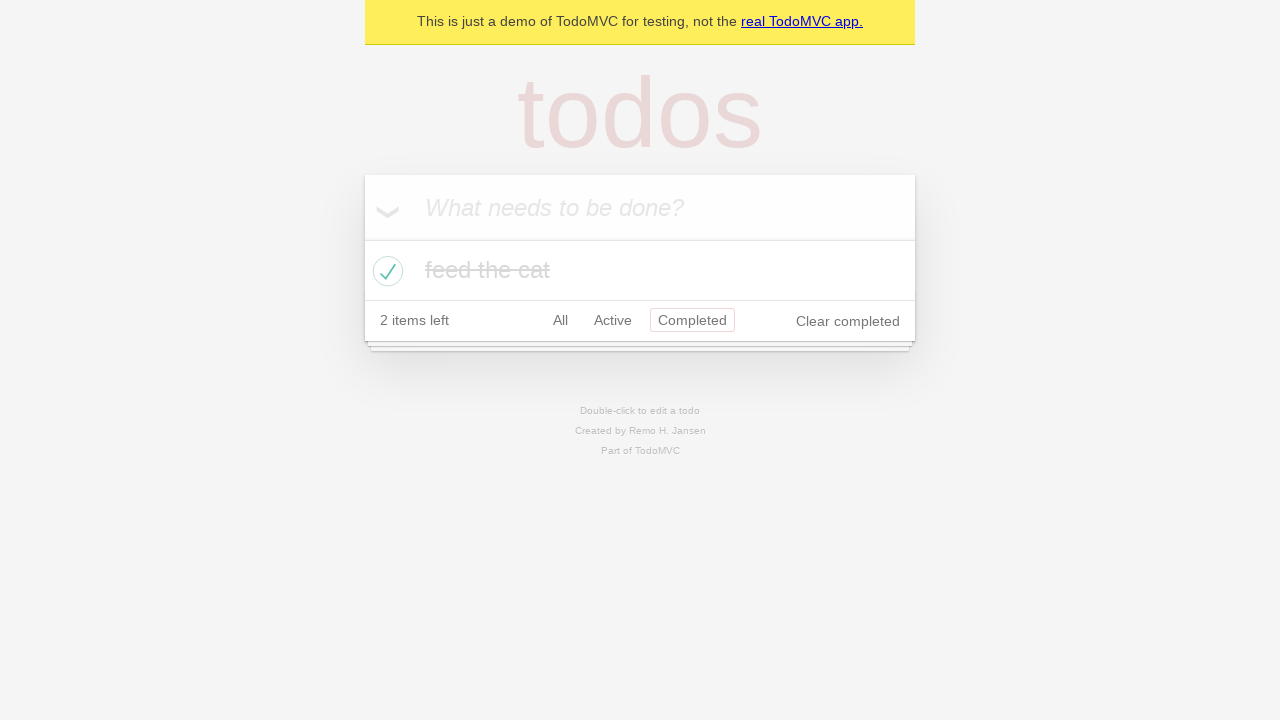

Navigated back from Completed filter (expecting Active filter view)
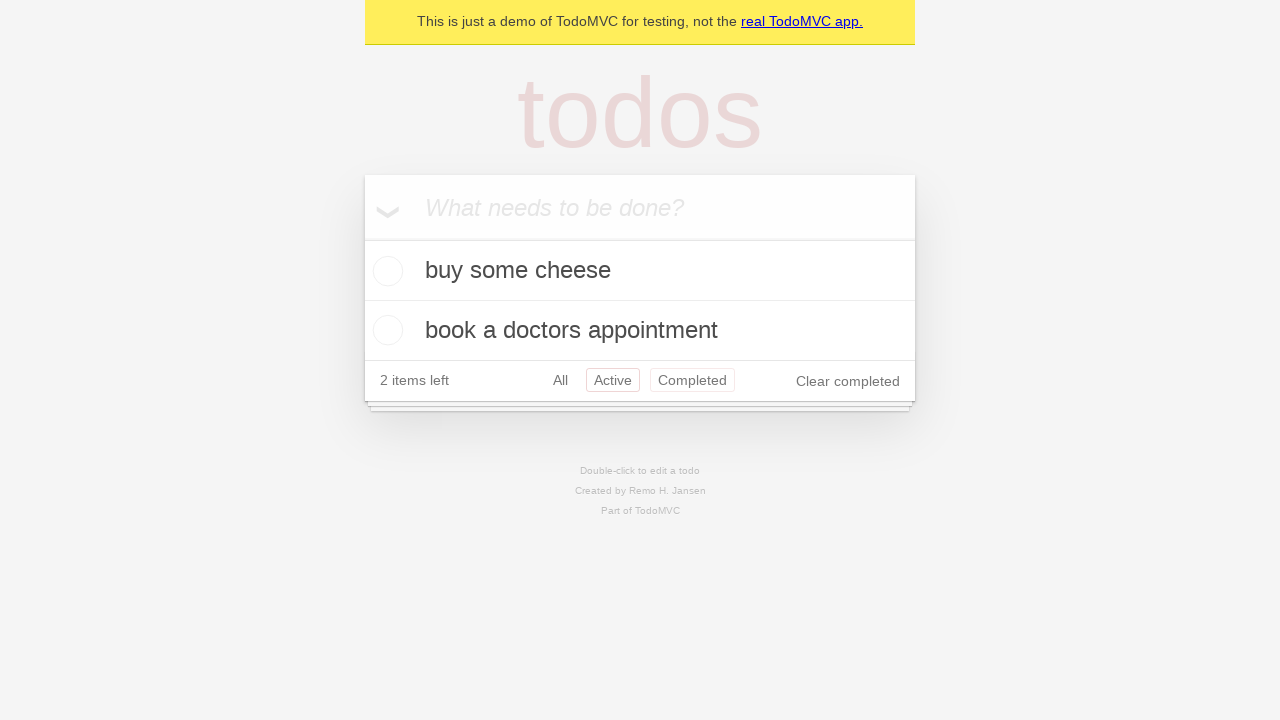

Navigated back from Active filter (expecting All filter view)
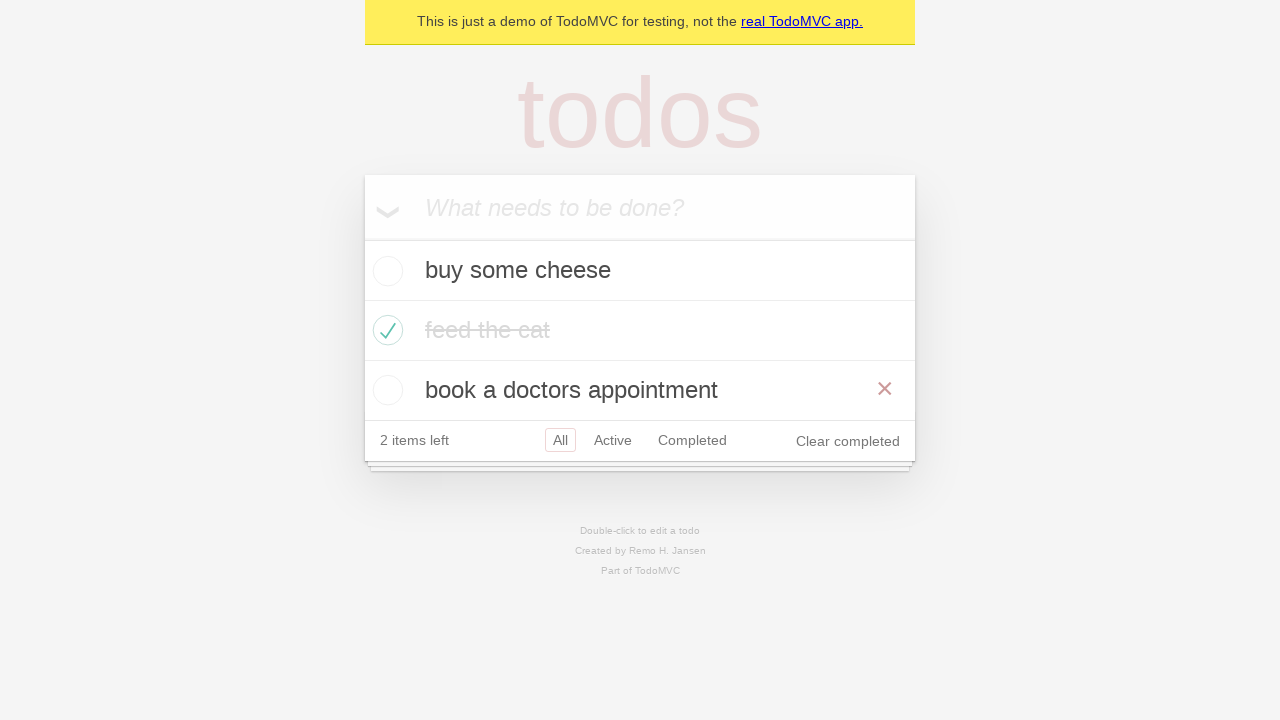

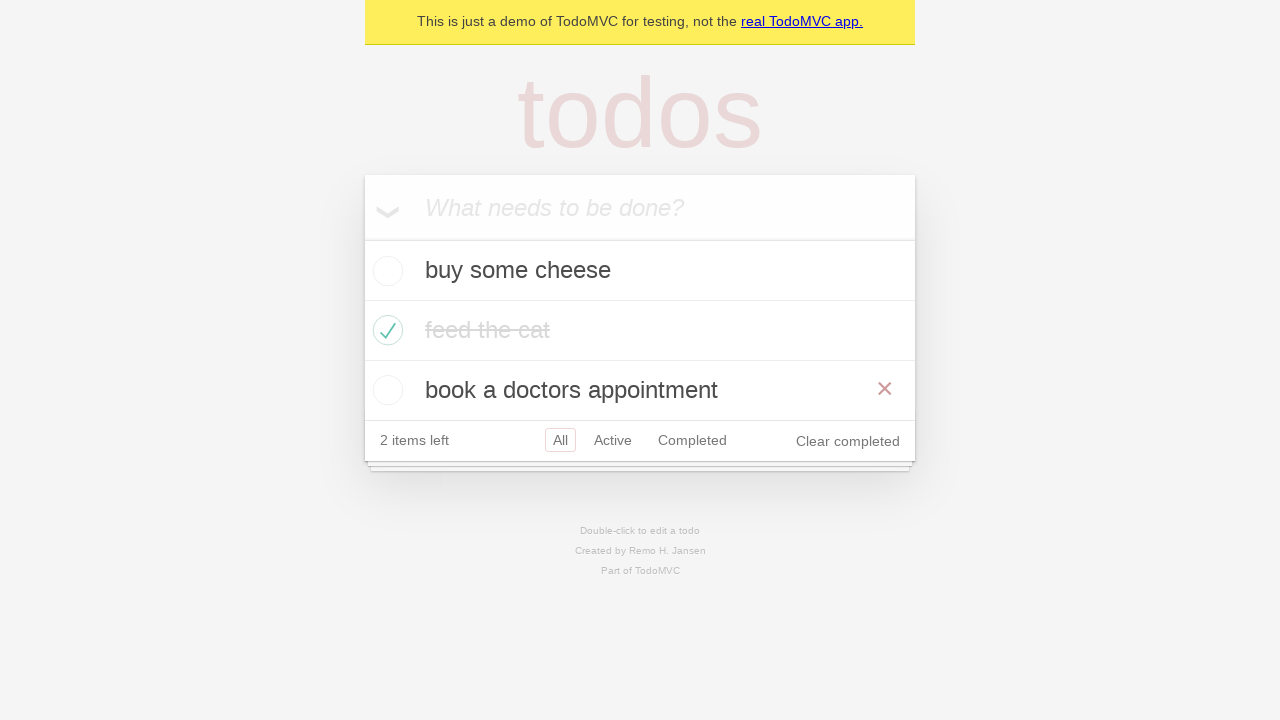